Tests drag and drop functionality on jQuery UI demo page by dragging an element from source to destination

Starting URL: http://jqueryui.com/droppable/

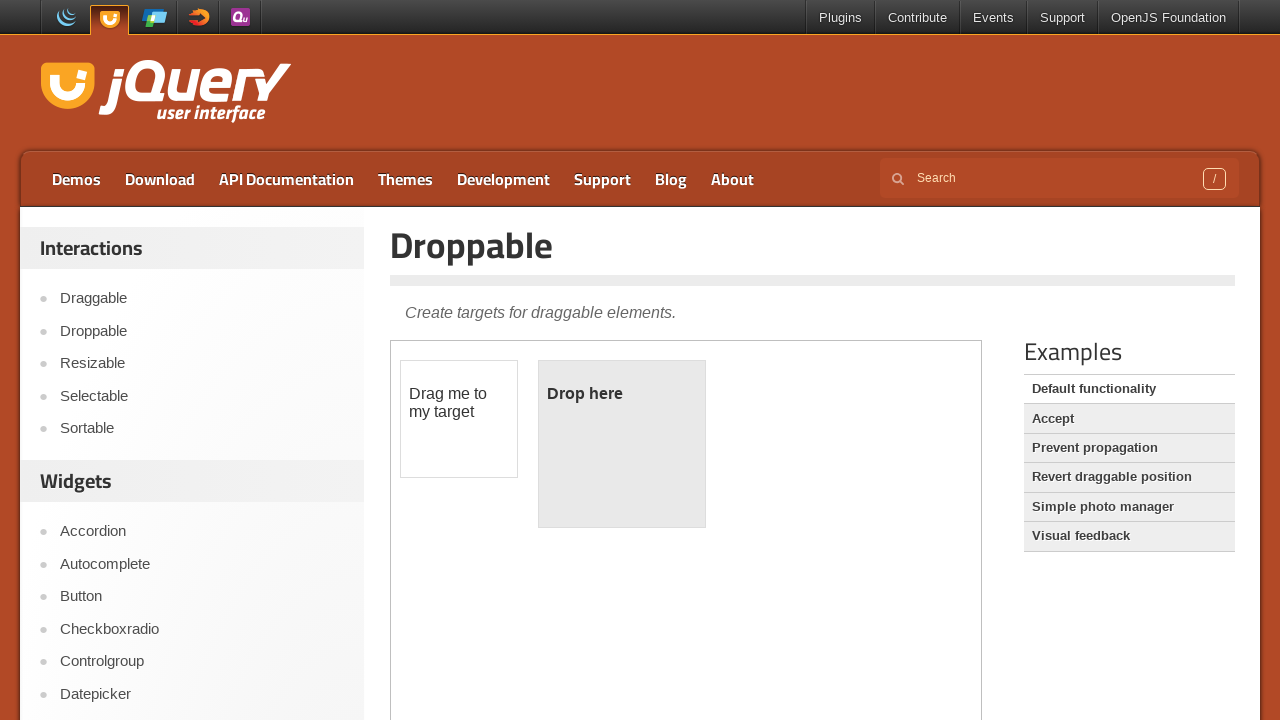

Located the demo iframe
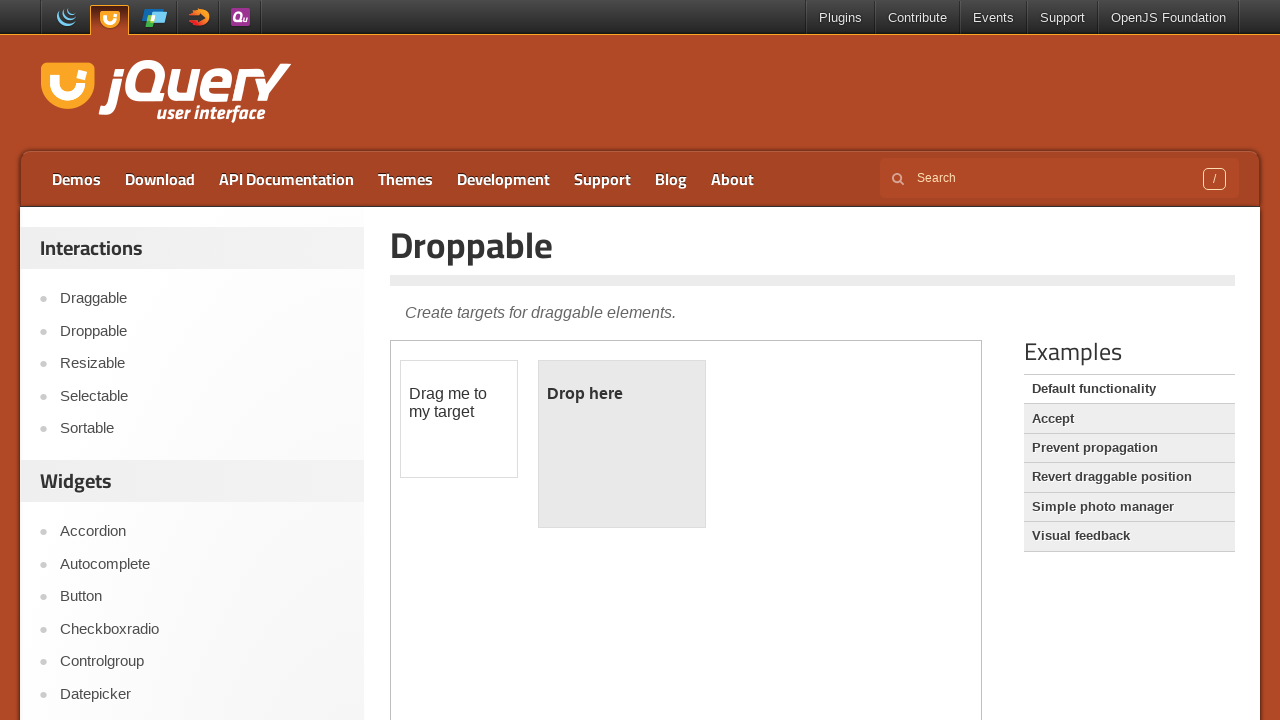

Located the draggable source element
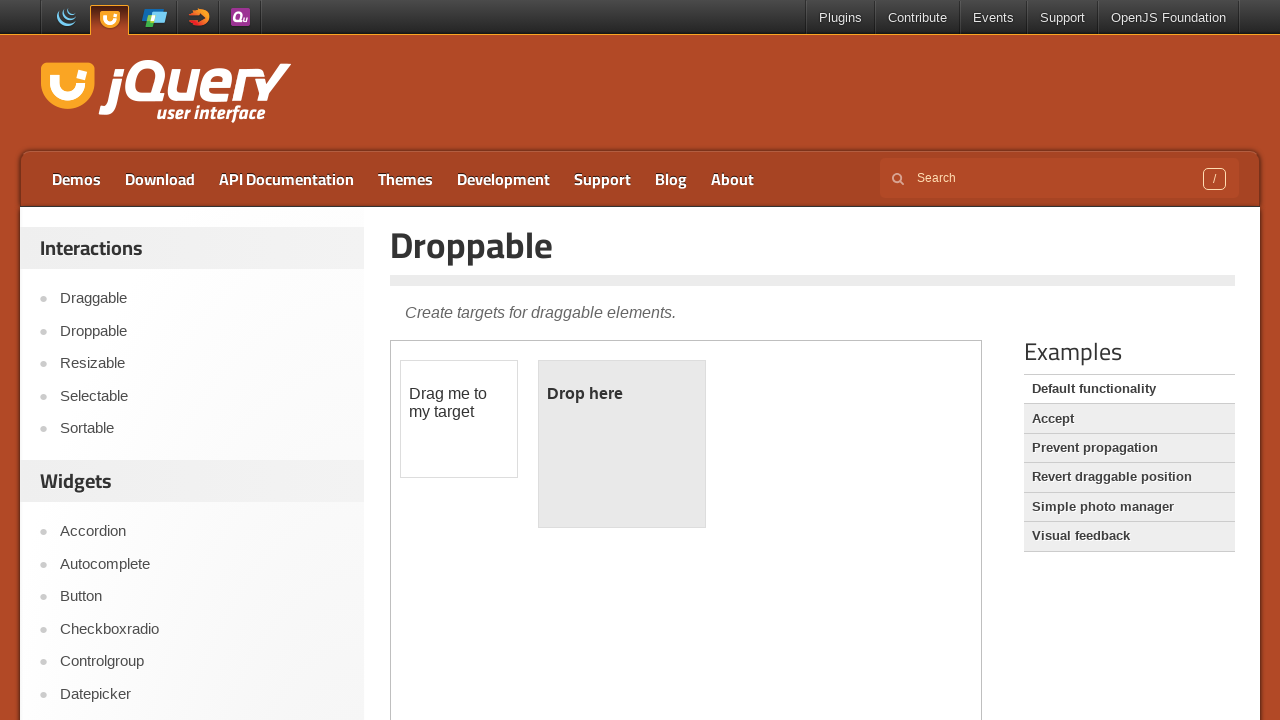

Located the droppable destination element
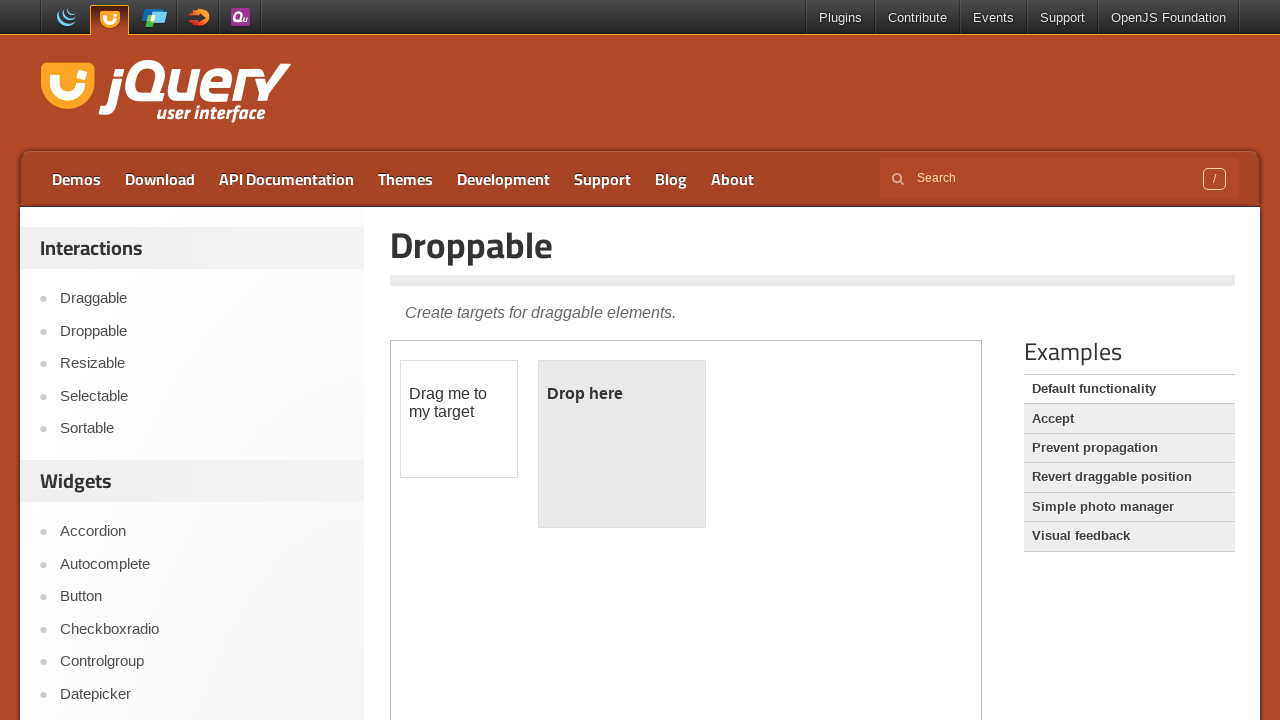

Dragged source element to destination element at (622, 444)
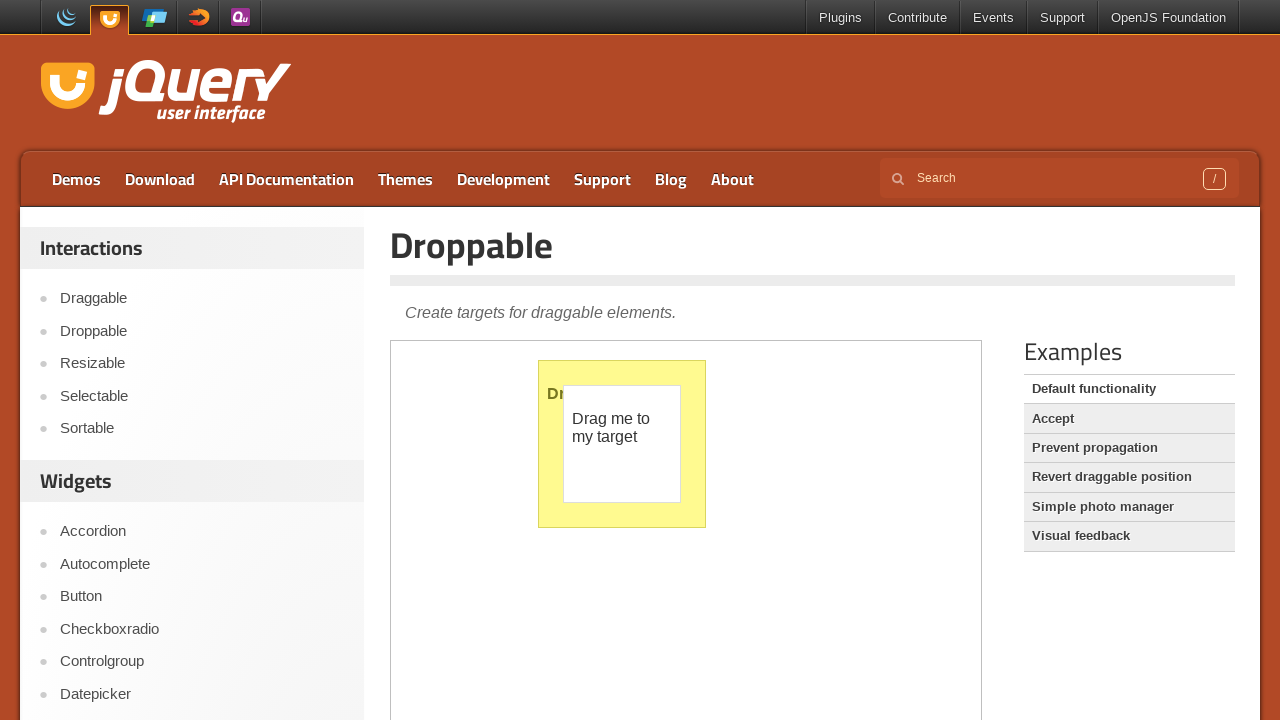

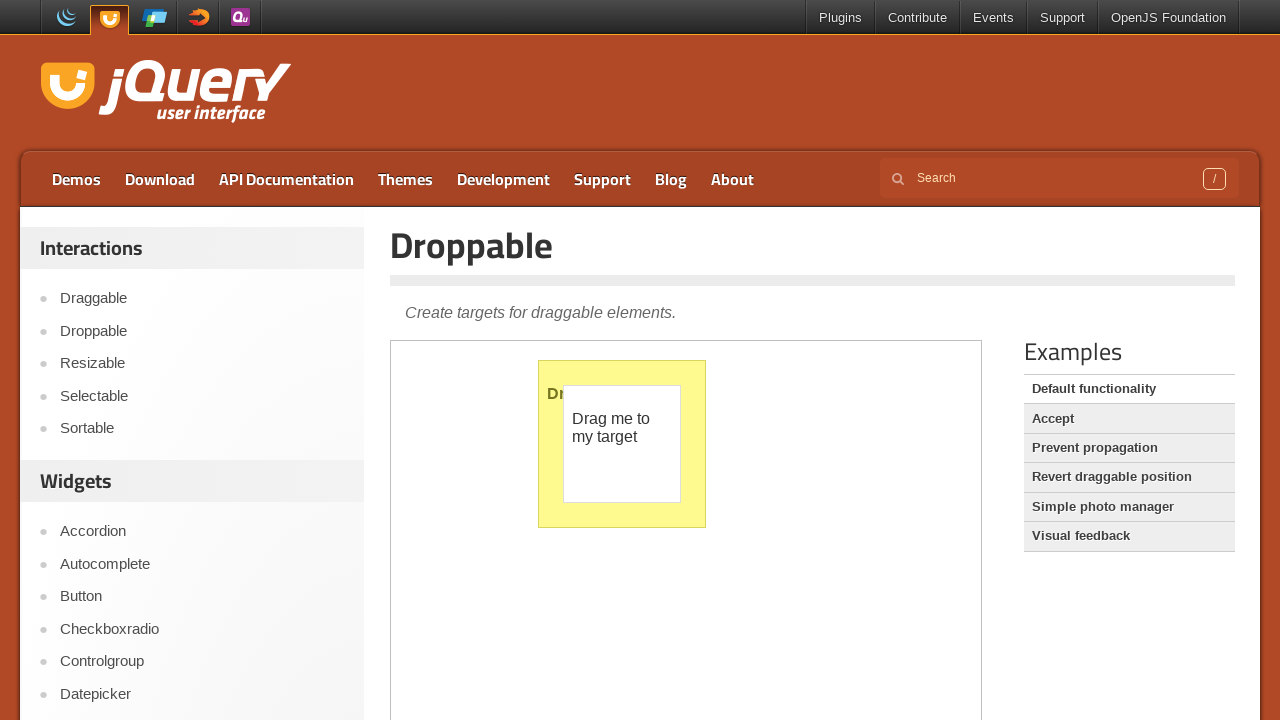